Tests editing a todo item by double-clicking and changing the text

Starting URL: https://demo.playwright.dev/todomvc

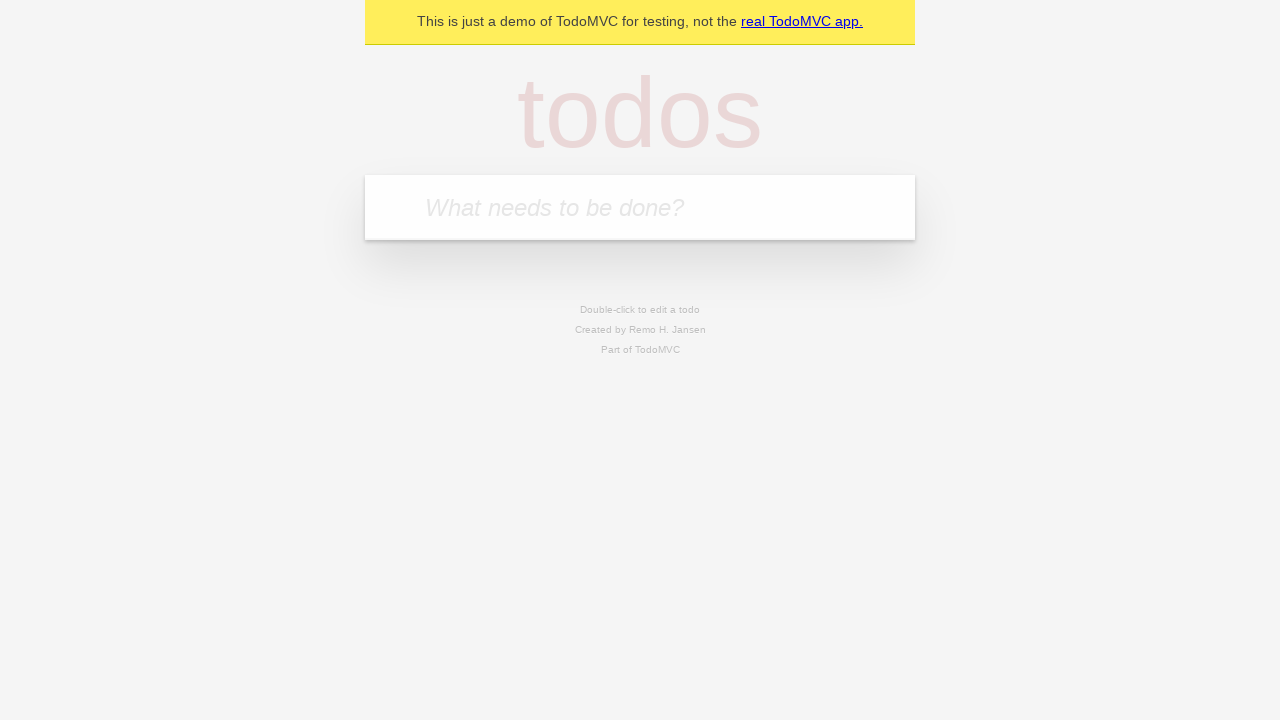

Located the 'What needs to be done?' input field
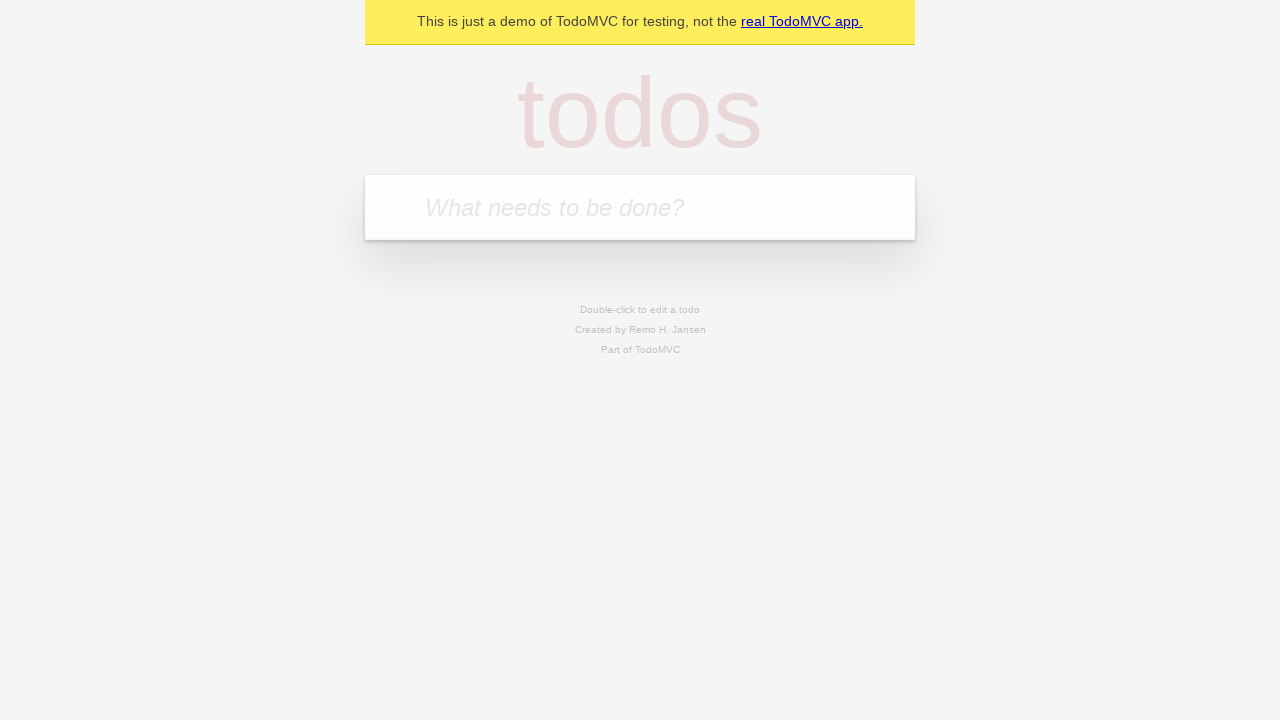

Filled todo input with 'buy some cheese' on internal:attr=[placeholder="What needs to be done?"i]
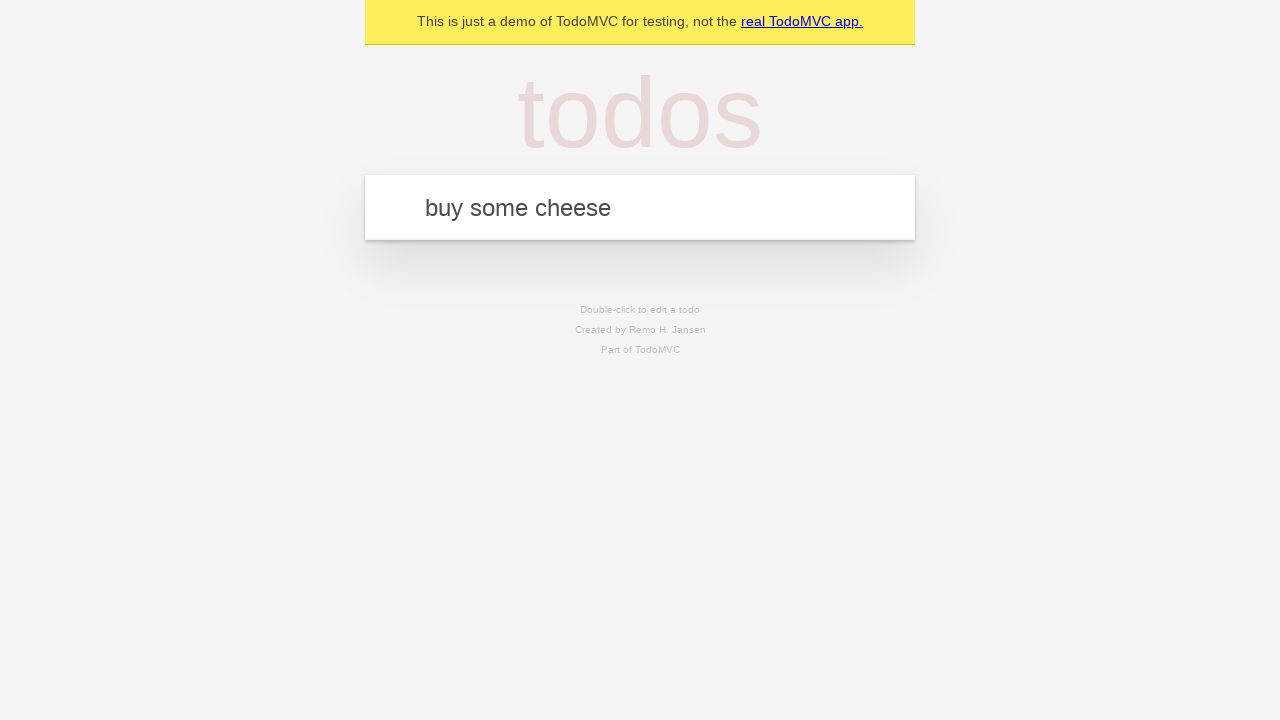

Pressed Enter to create todo 'buy some cheese' on internal:attr=[placeholder="What needs to be done?"i]
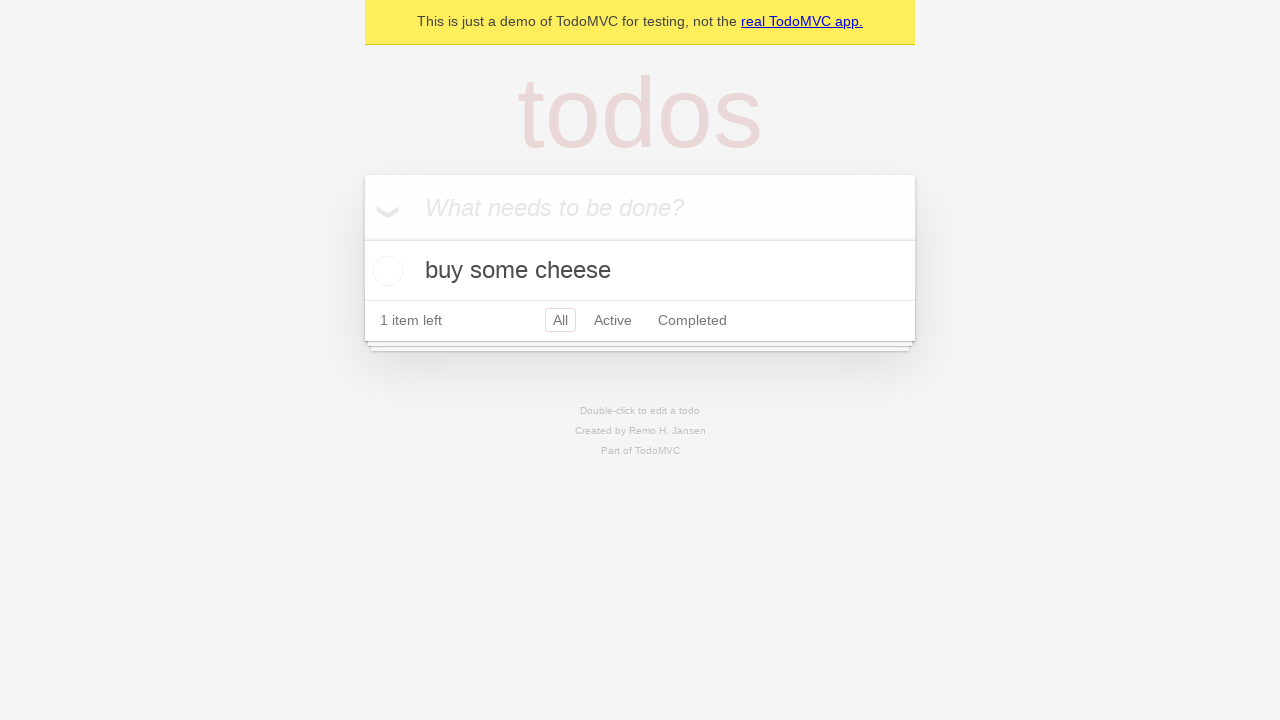

Filled todo input with 'feed the cat' on internal:attr=[placeholder="What needs to be done?"i]
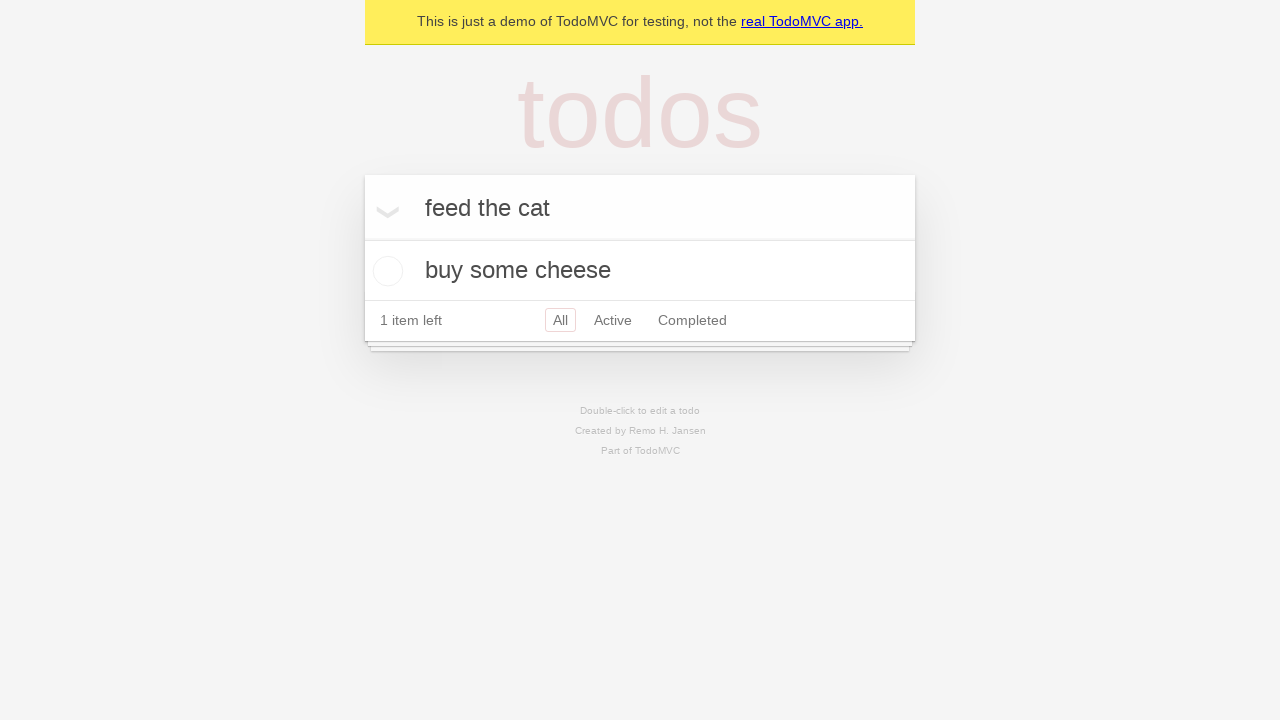

Pressed Enter to create todo 'feed the cat' on internal:attr=[placeholder="What needs to be done?"i]
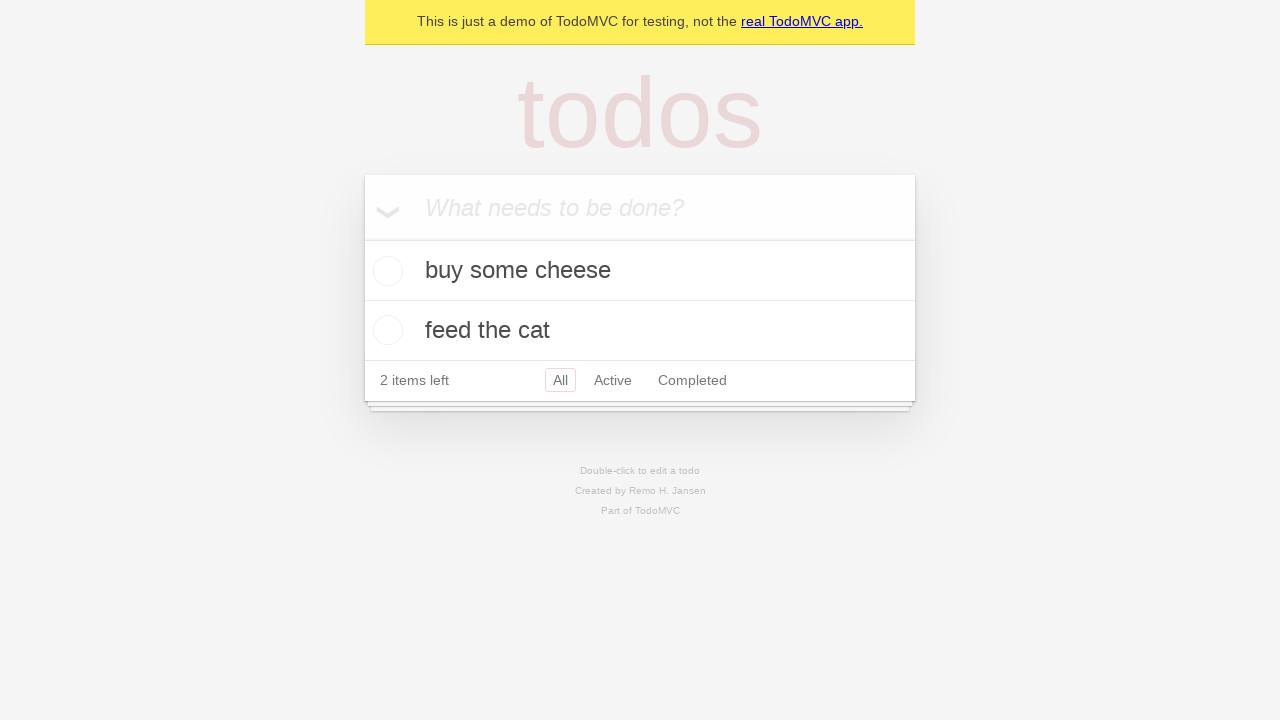

Filled todo input with 'book a doctors appointment' on internal:attr=[placeholder="What needs to be done?"i]
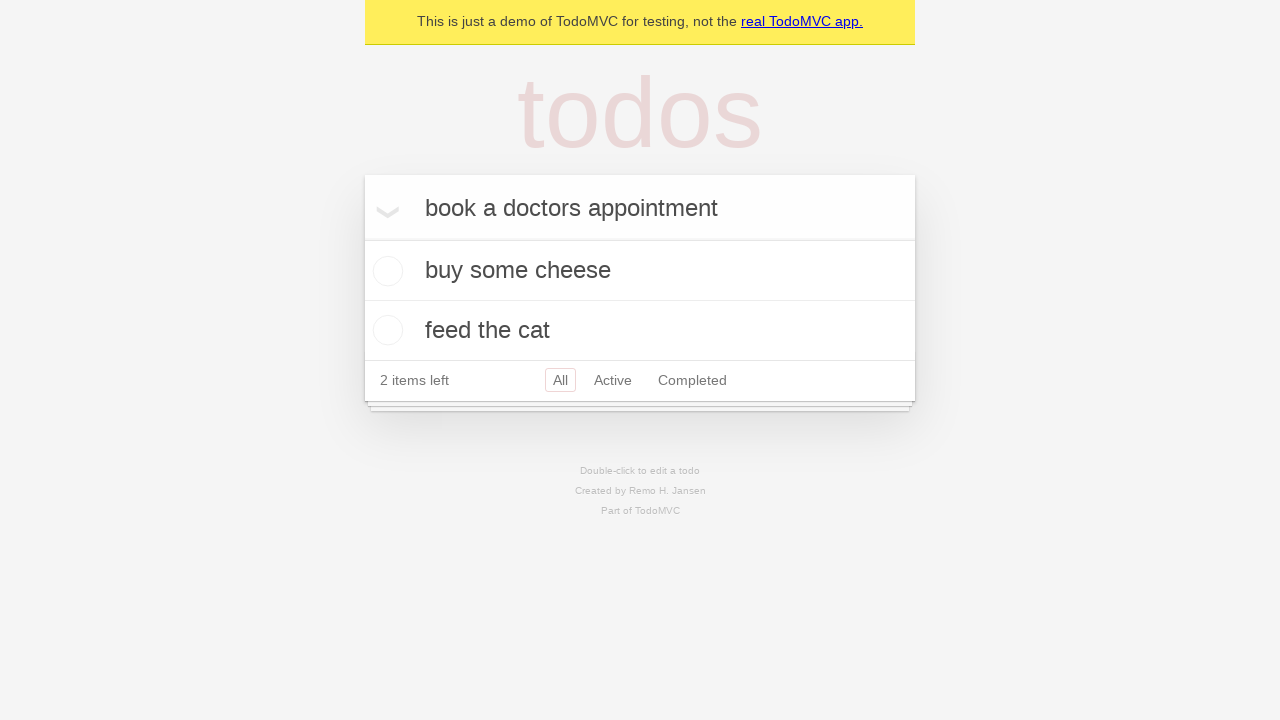

Pressed Enter to create todo 'book a doctors appointment' on internal:attr=[placeholder="What needs to be done?"i]
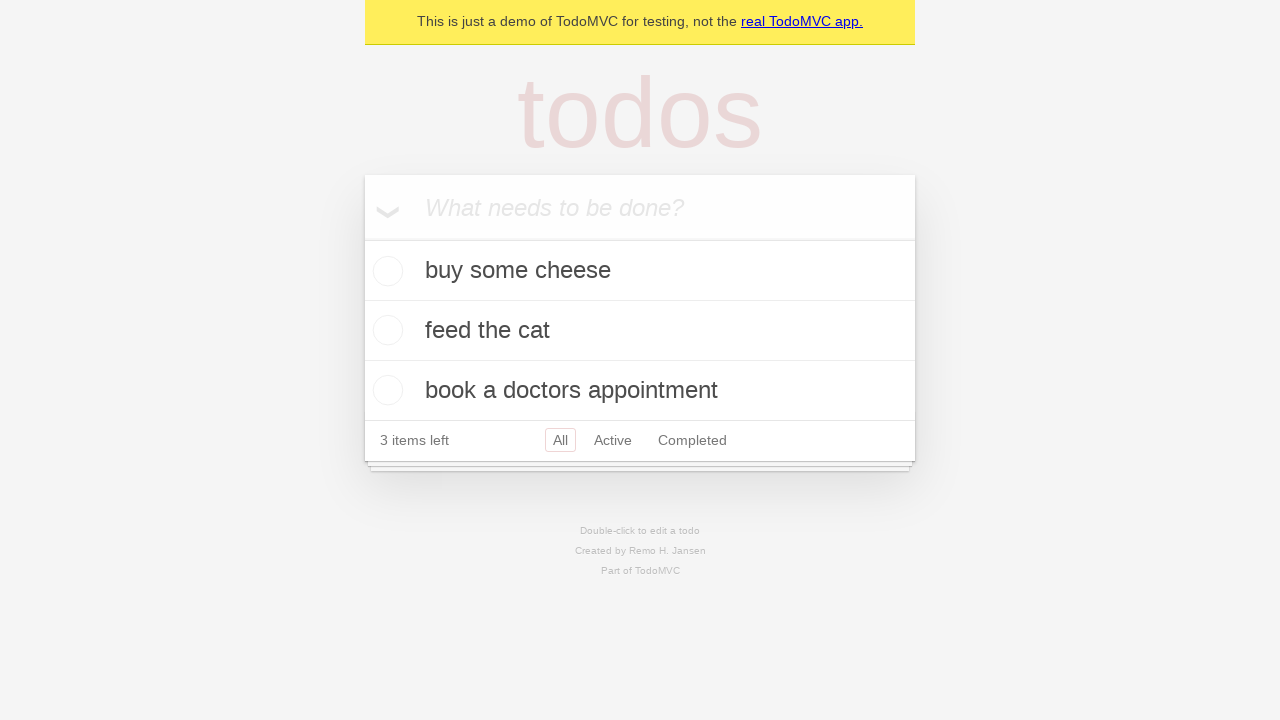

Waited for all 3 todos to be created
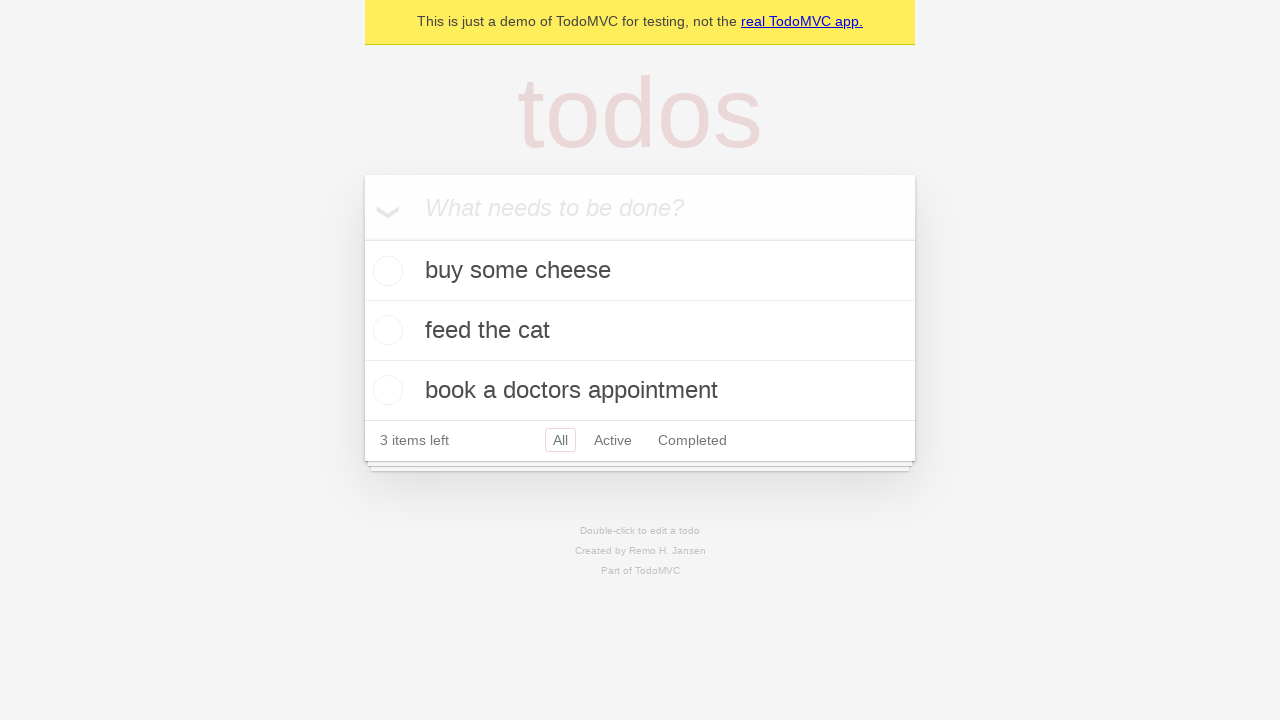

Located all todo items
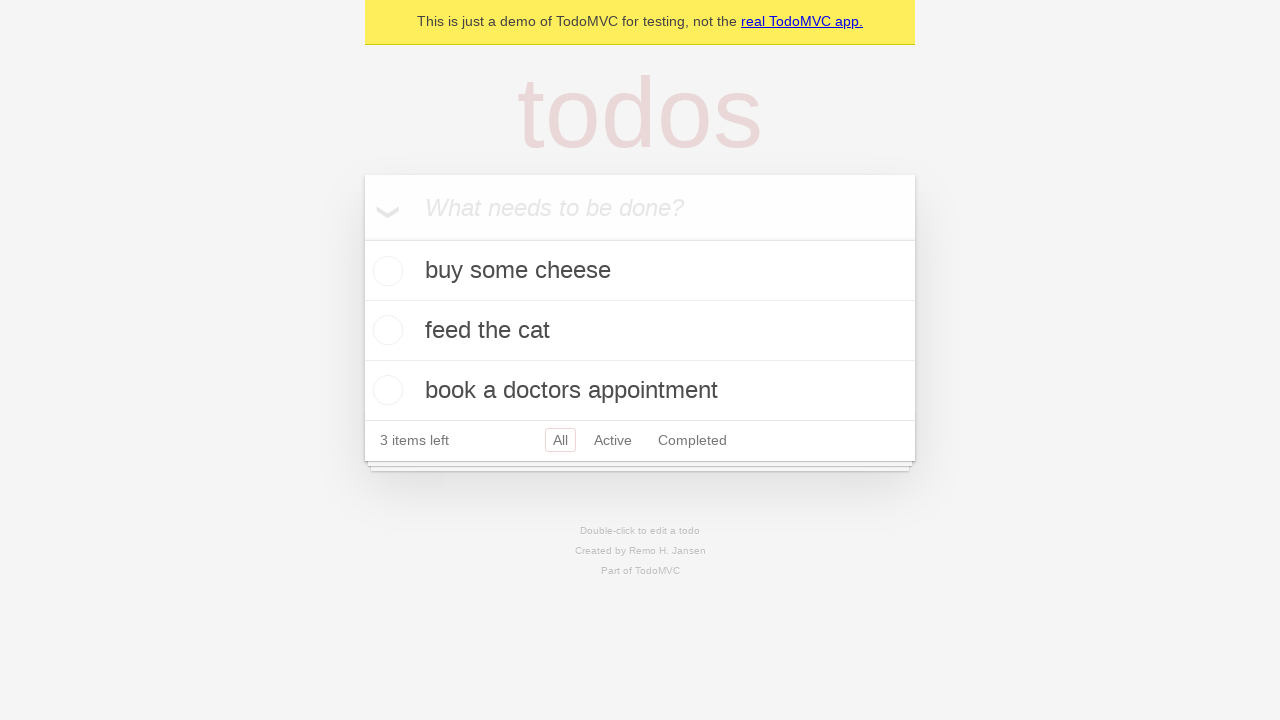

Selected the second todo item
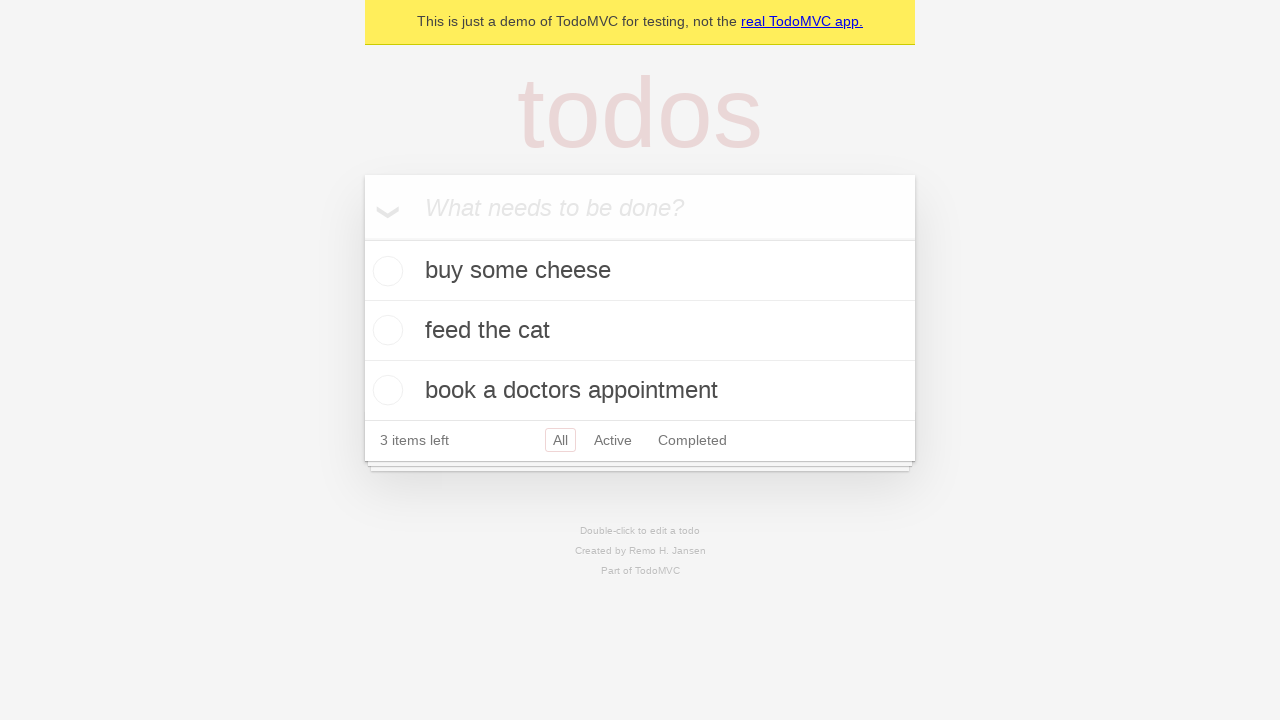

Double-clicked the second todo to enter edit mode at (640, 331) on internal:testid=[data-testid="todo-item"s] >> nth=1
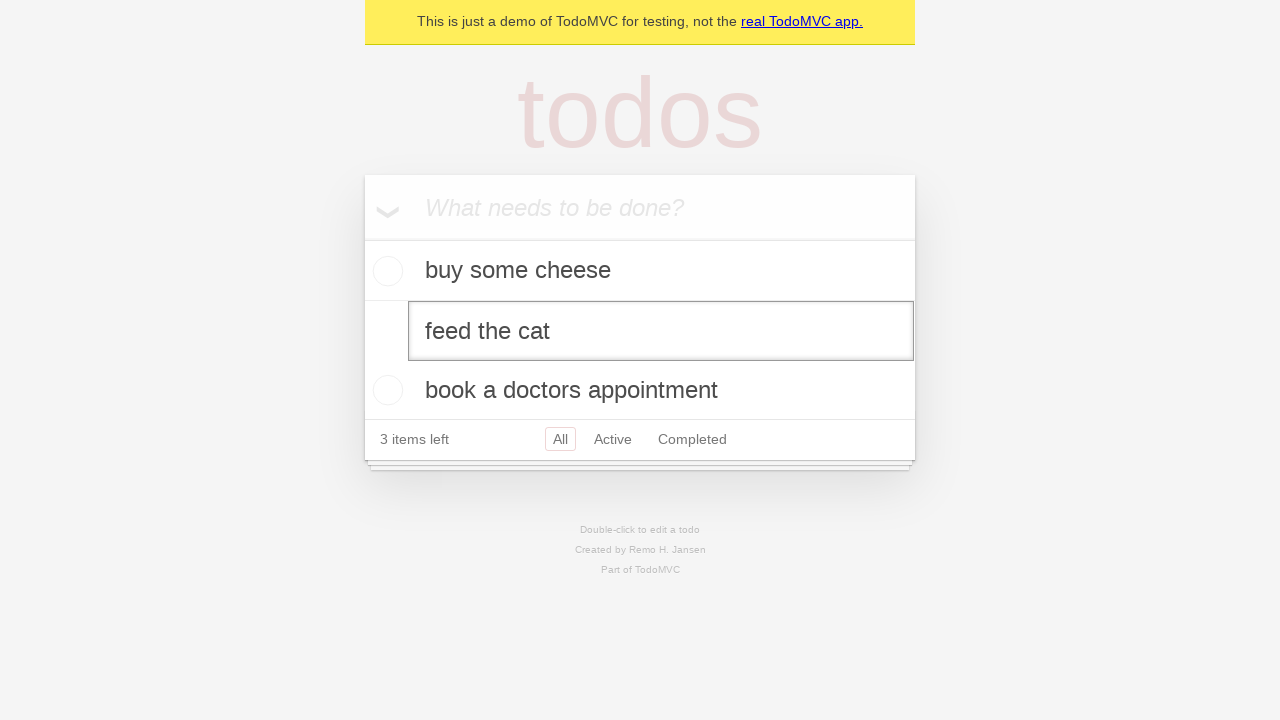

Filled edit field with new text 'buy some sausages' on internal:testid=[data-testid="todo-item"s] >> nth=1 >> internal:role=textbox[nam
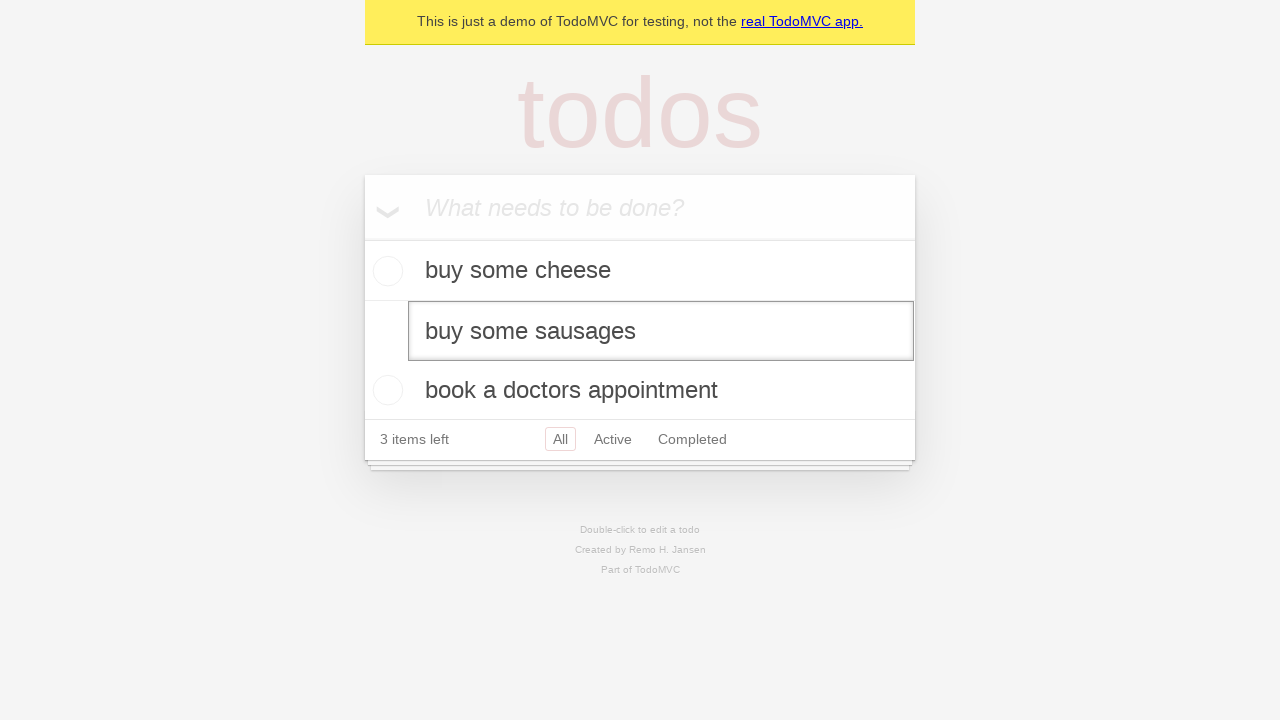

Pressed Enter to save the edited todo text on internal:testid=[data-testid="todo-item"s] >> nth=1 >> internal:role=textbox[nam
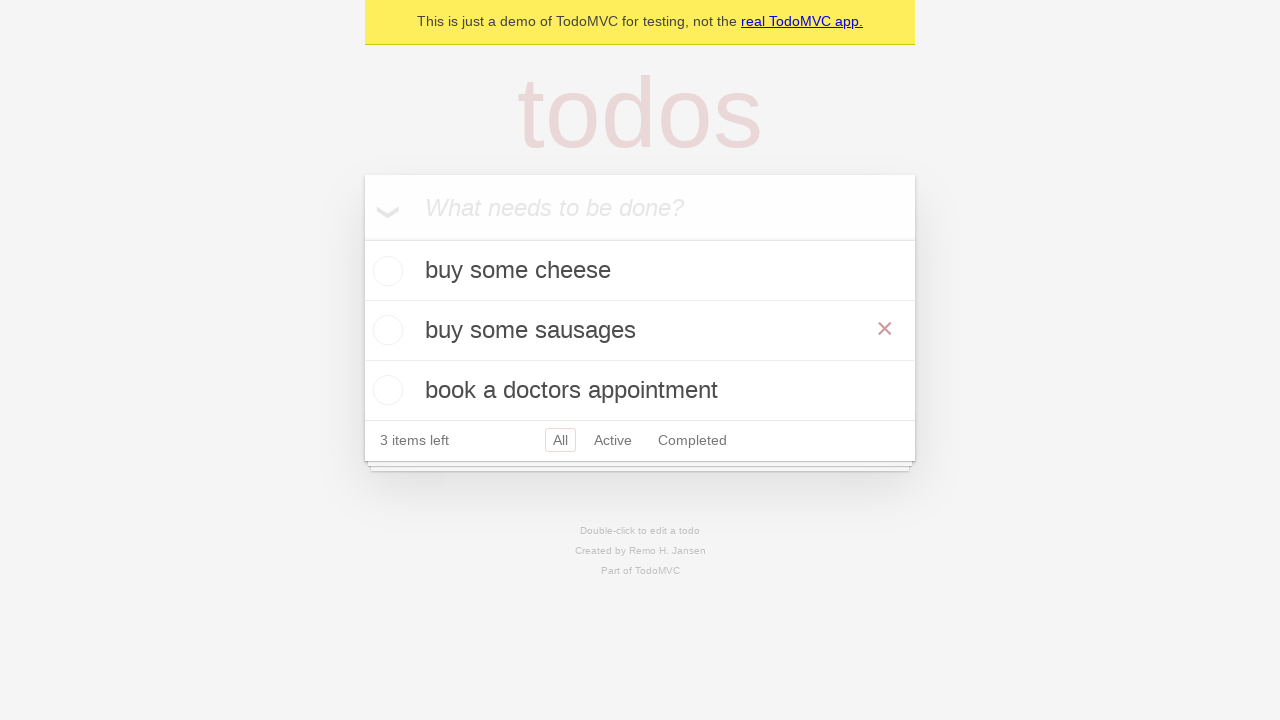

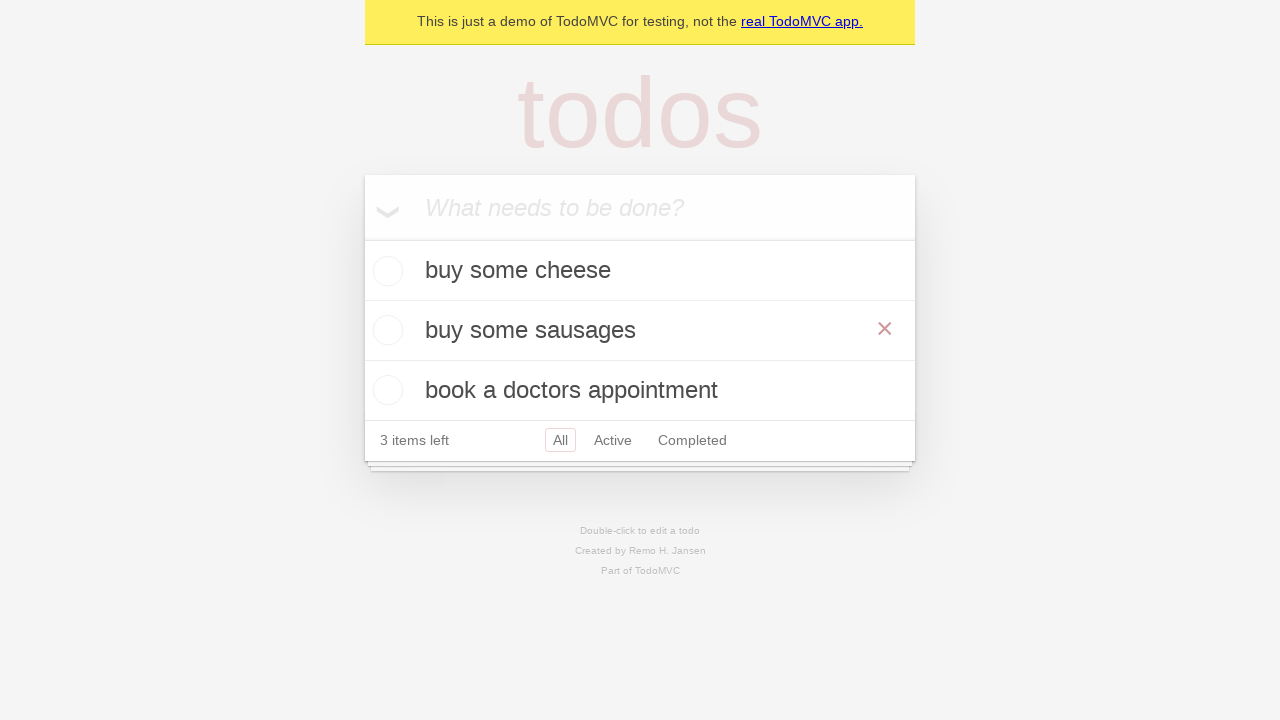